Navigates to Flipkart e-commerce website homepage and verifies it loads successfully

Starting URL: https://flipkart.com

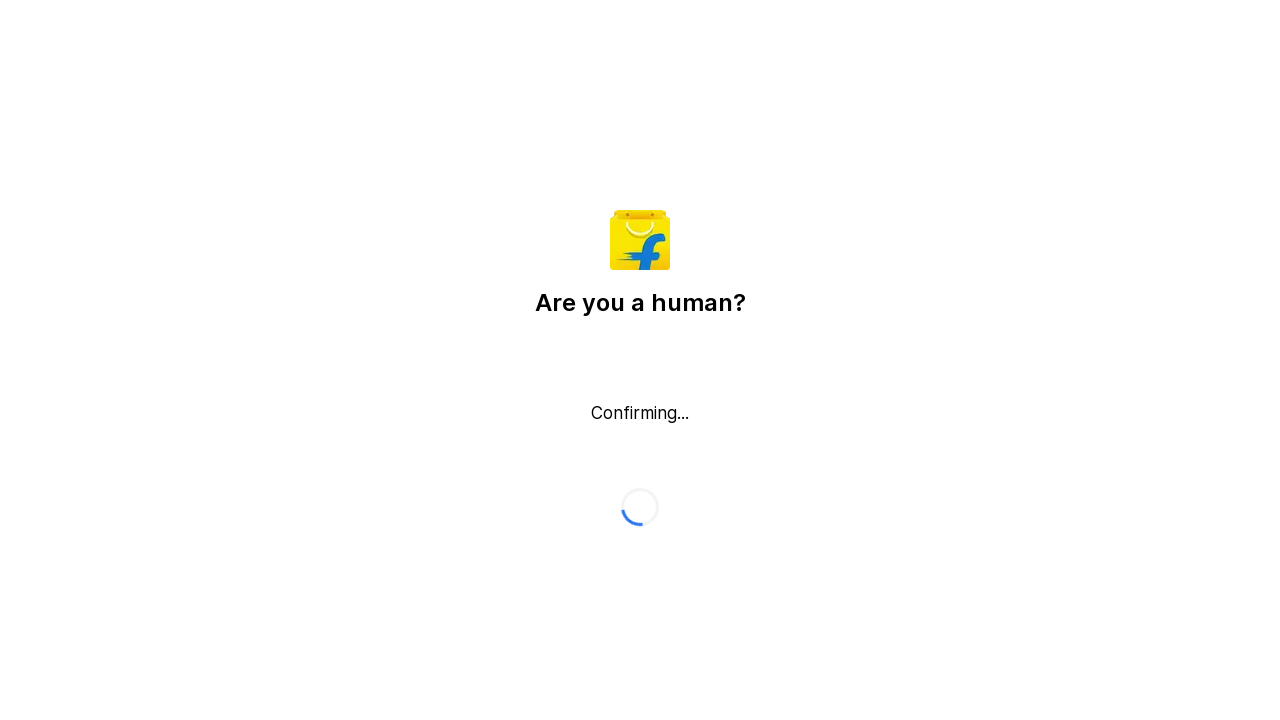

Waited for Flipkart homepage DOM to load
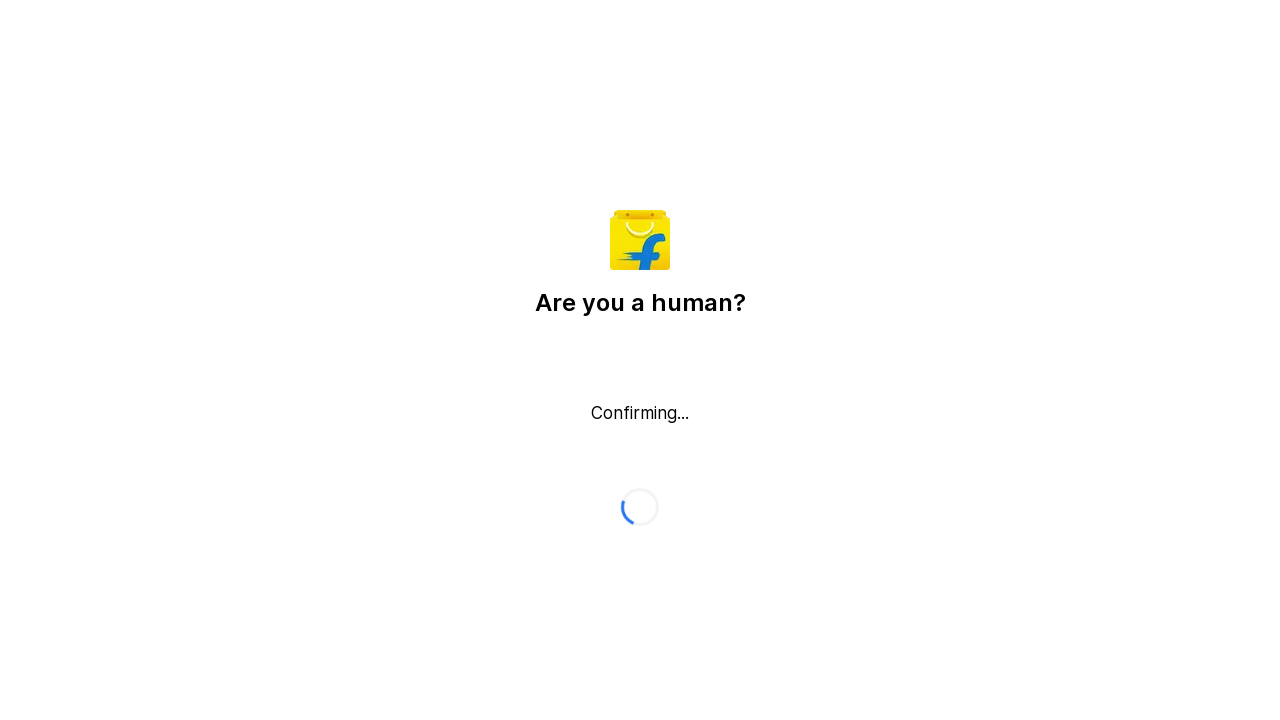

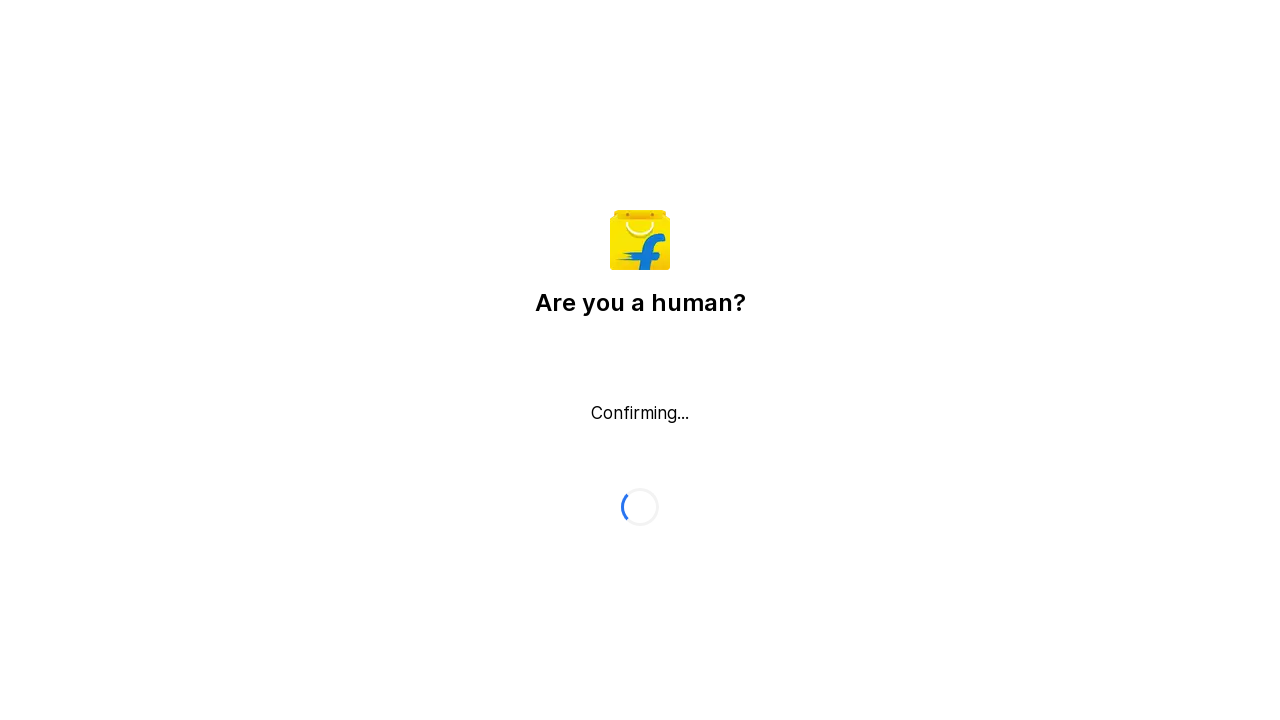